Navigates to Rediff homepage and retrieves the page title

Starting URL: http://rediff.com

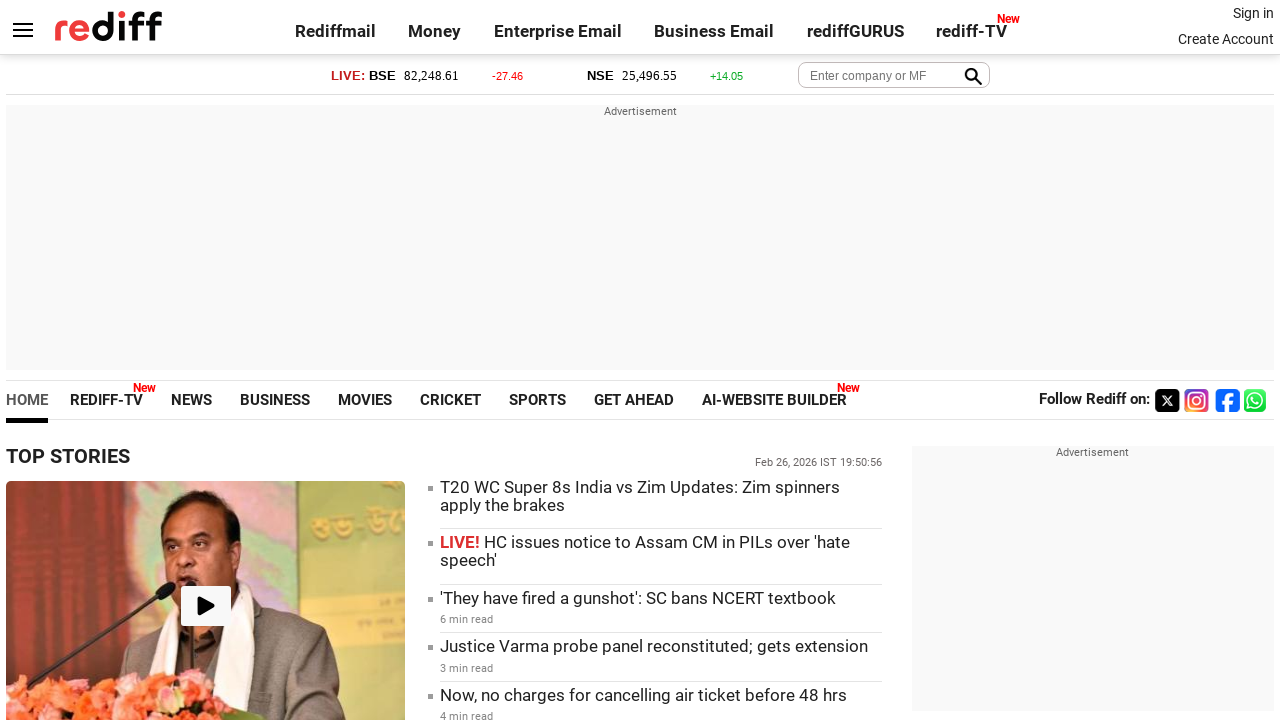

Navigated to Rediff homepage (http://rediff.com)
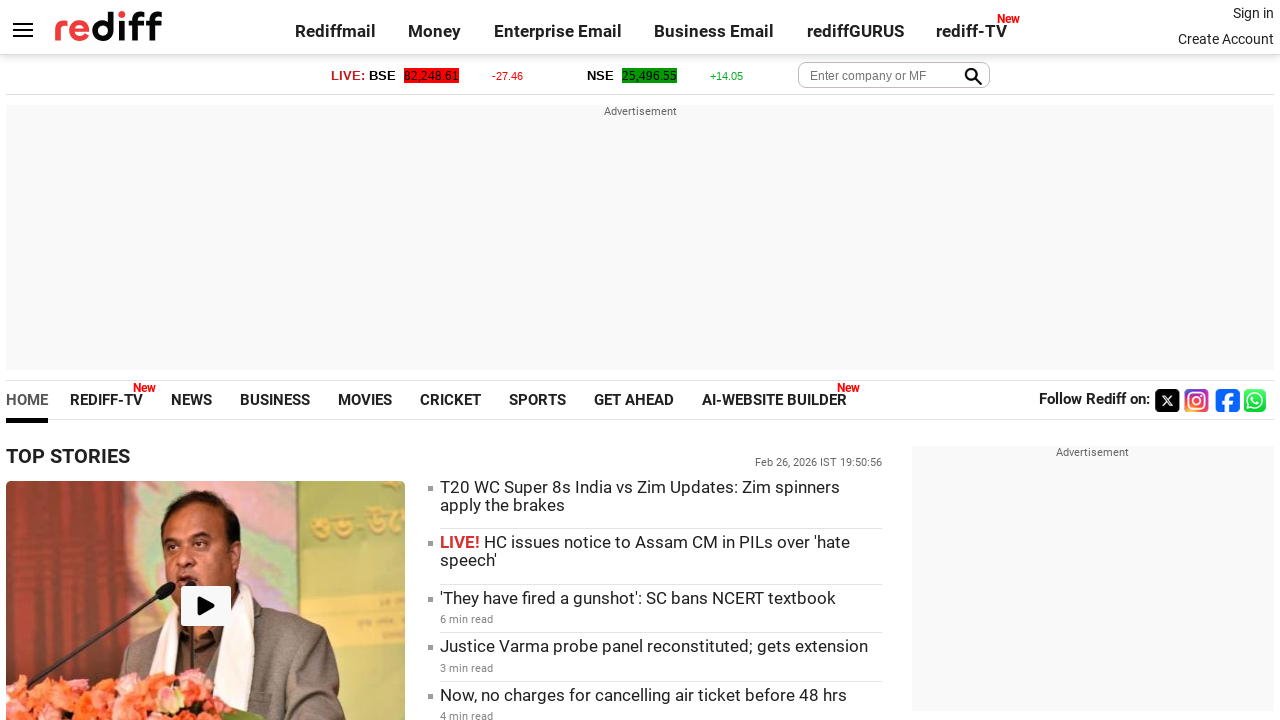

Retrieved page title: Rediff.com: News | Rediffmail | Stock Quotes | Rediff Gurus
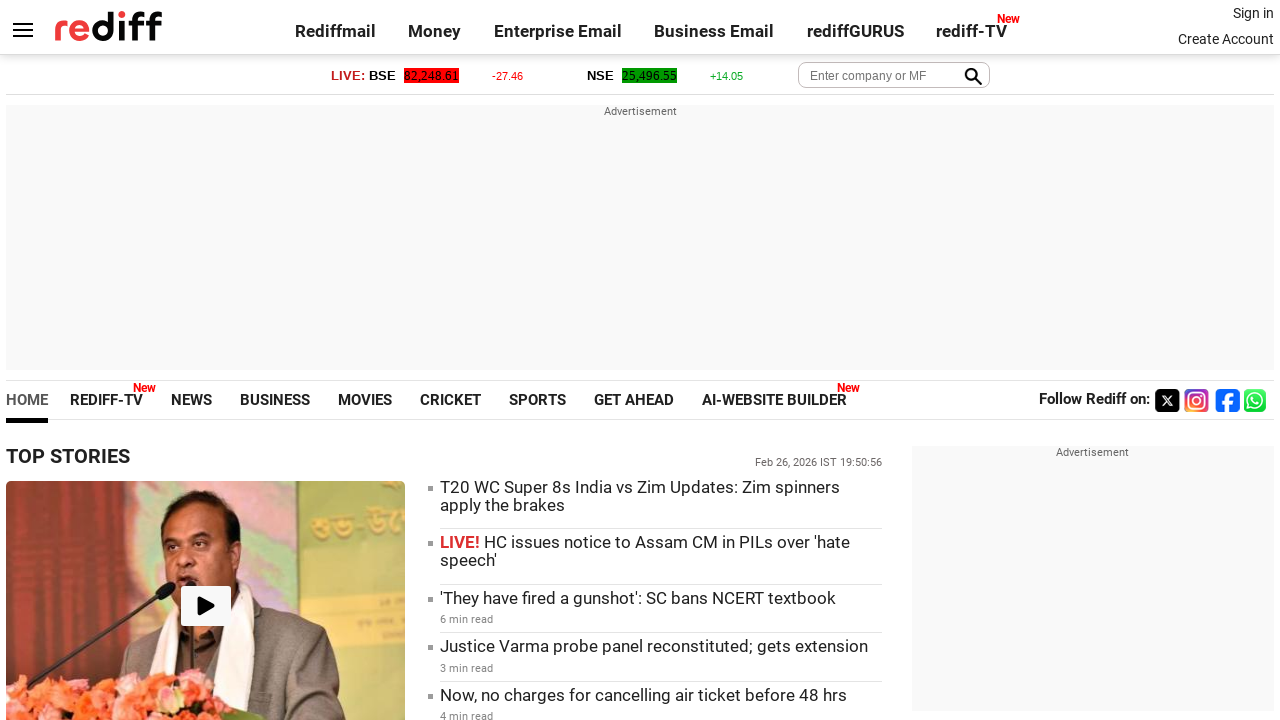

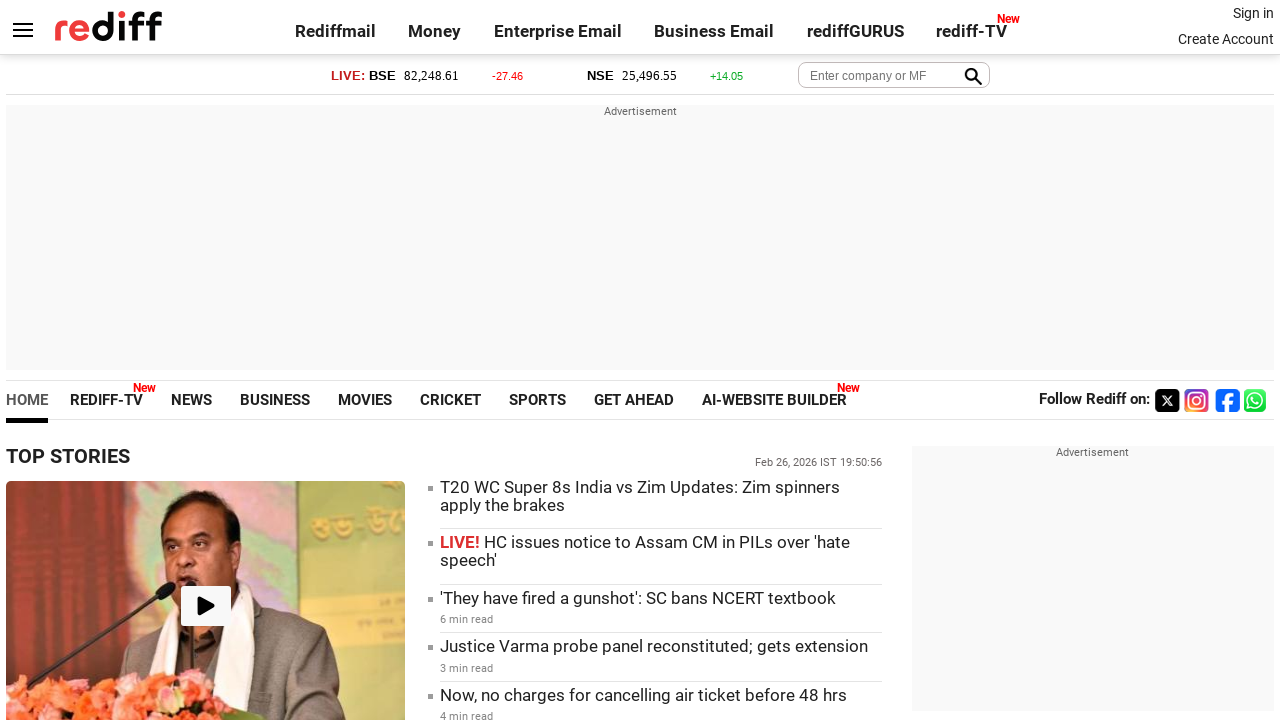